Tests that entering a username but no password and clicking login shows a "Password is required" error message

Starting URL: https://www.saucedemo.com/

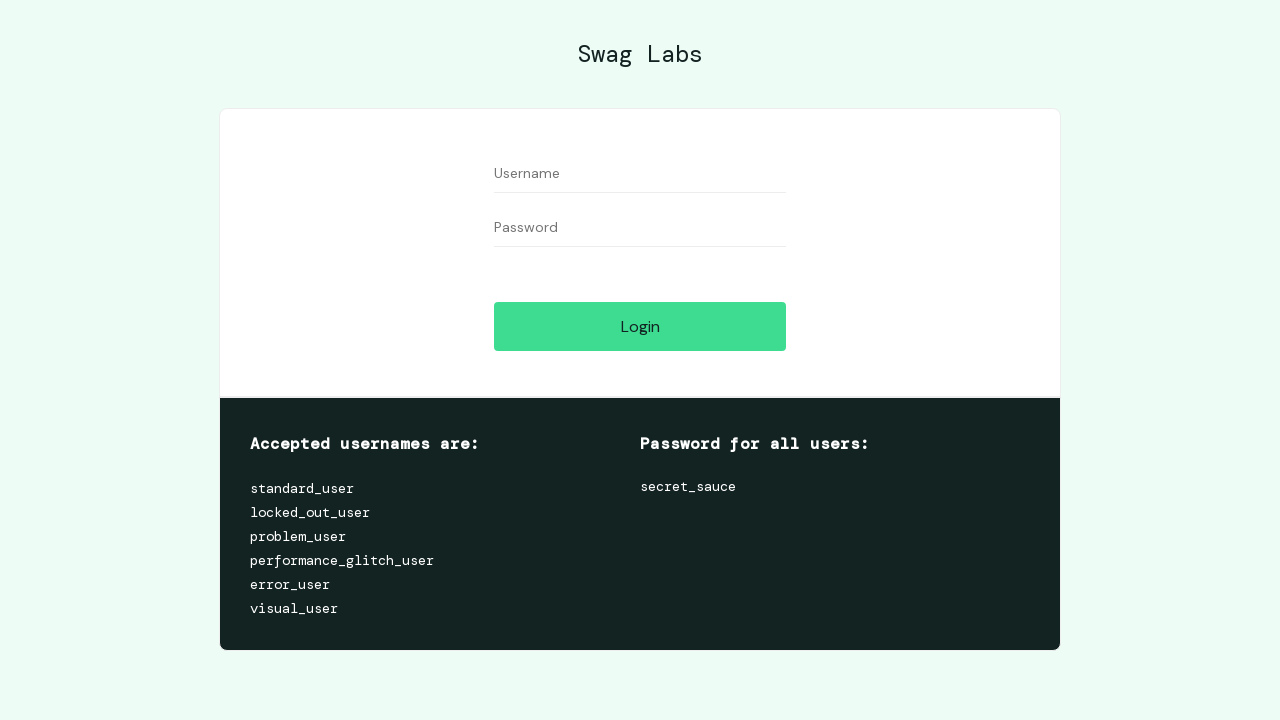

Username input field became visible
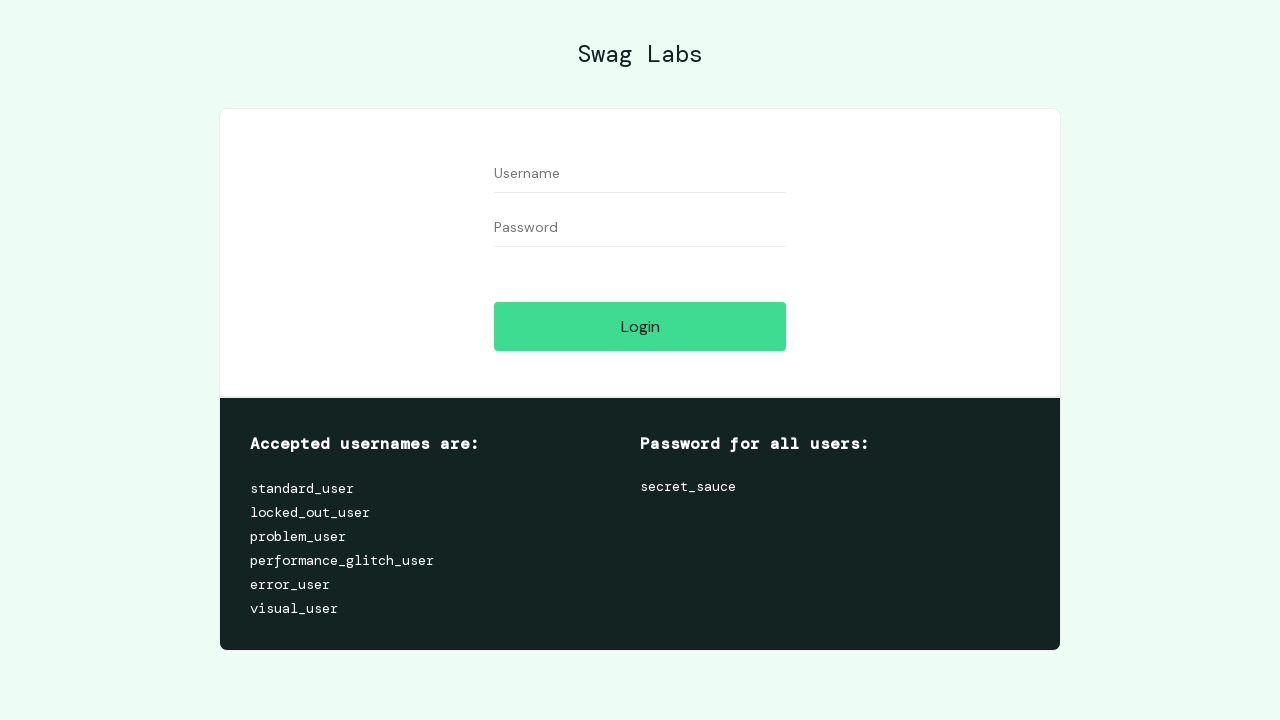

Filled username field with 'standard_user' on #user-name
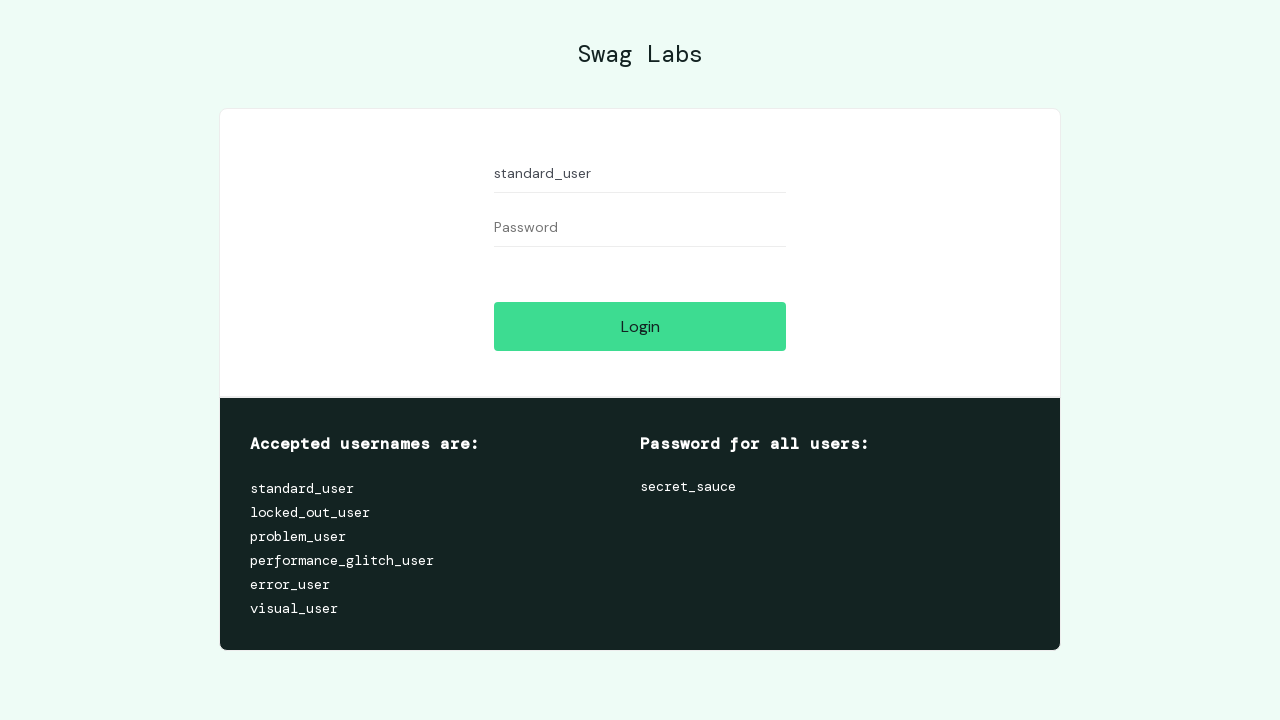

Login button became visible
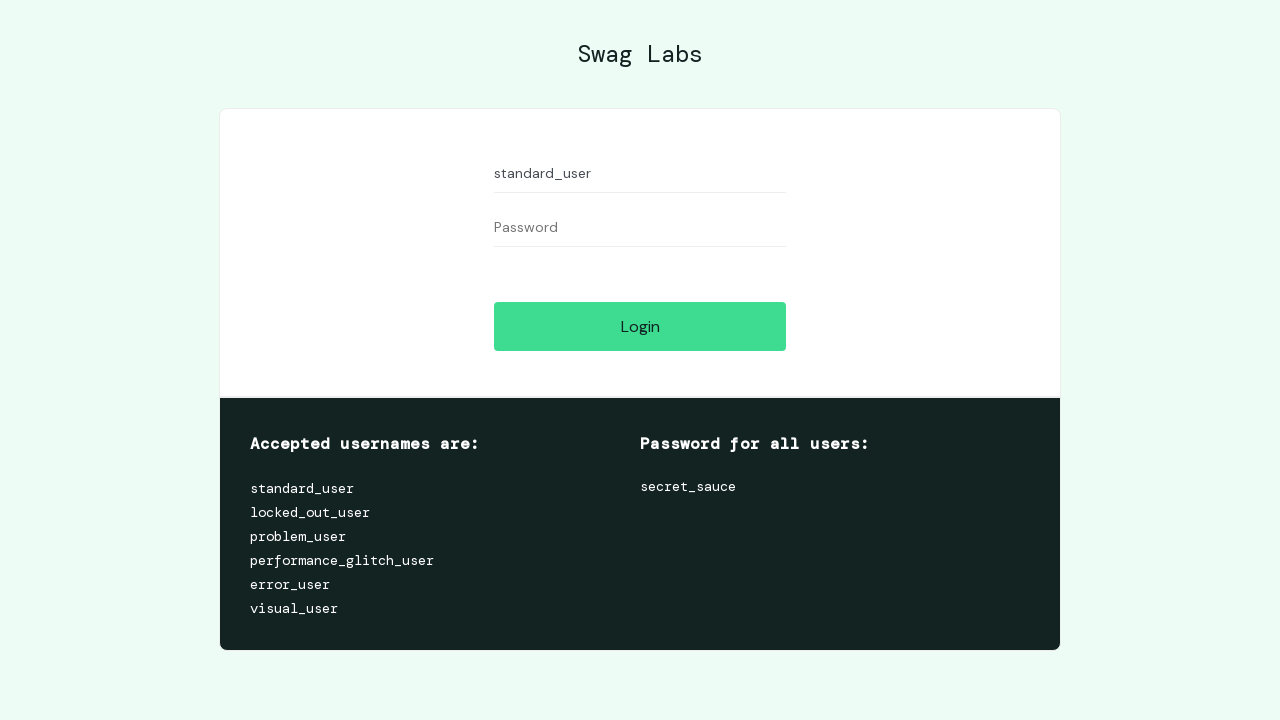

Clicked login button without entering password at (640, 326) on #login-button
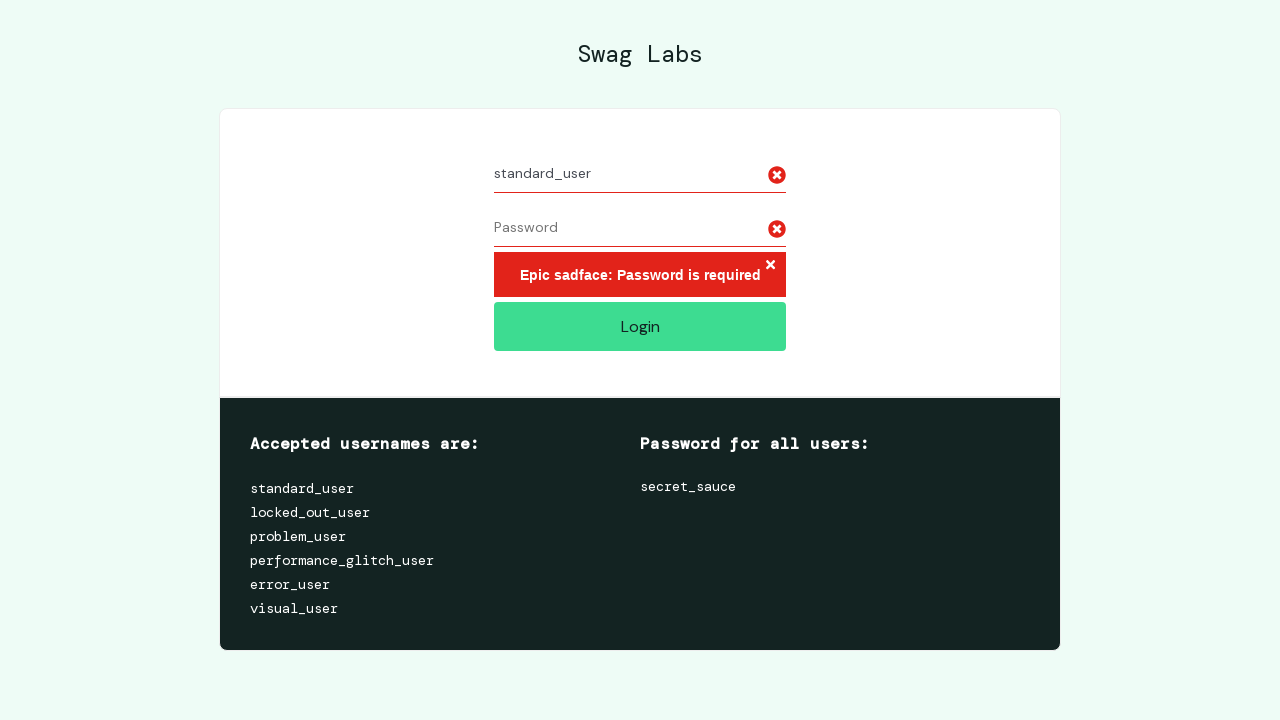

Error message 'Password is required' appeared
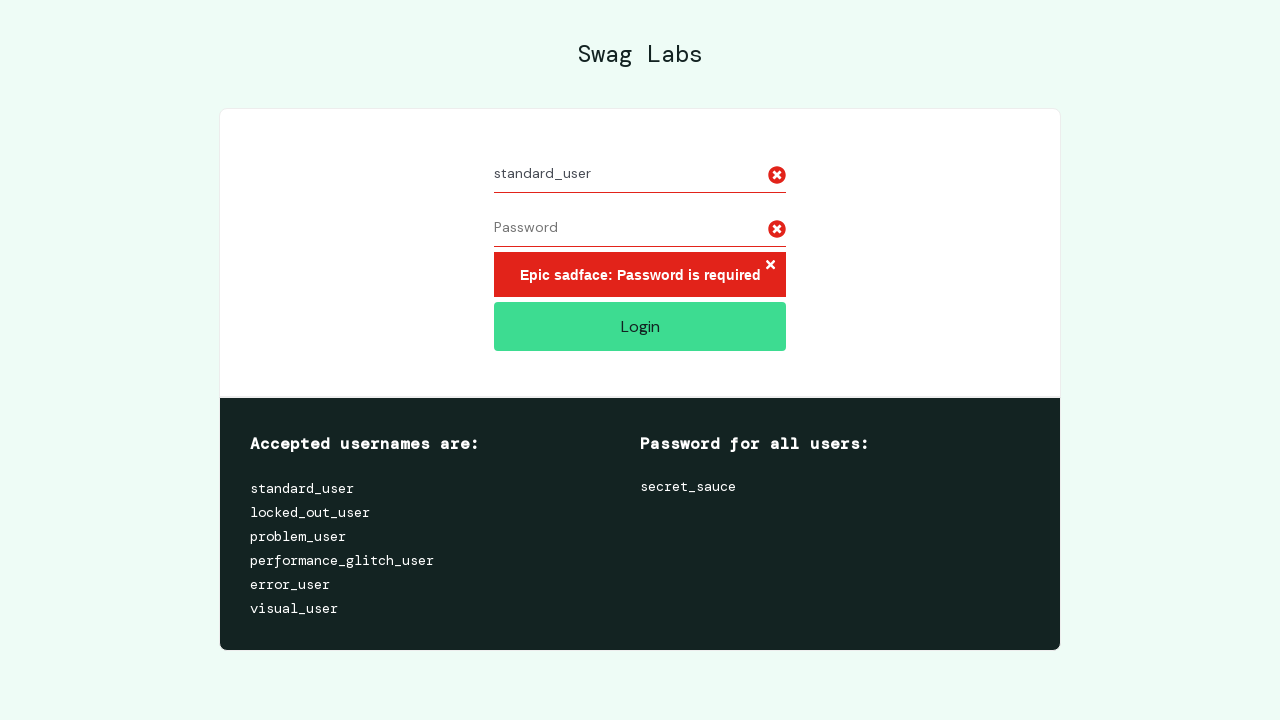

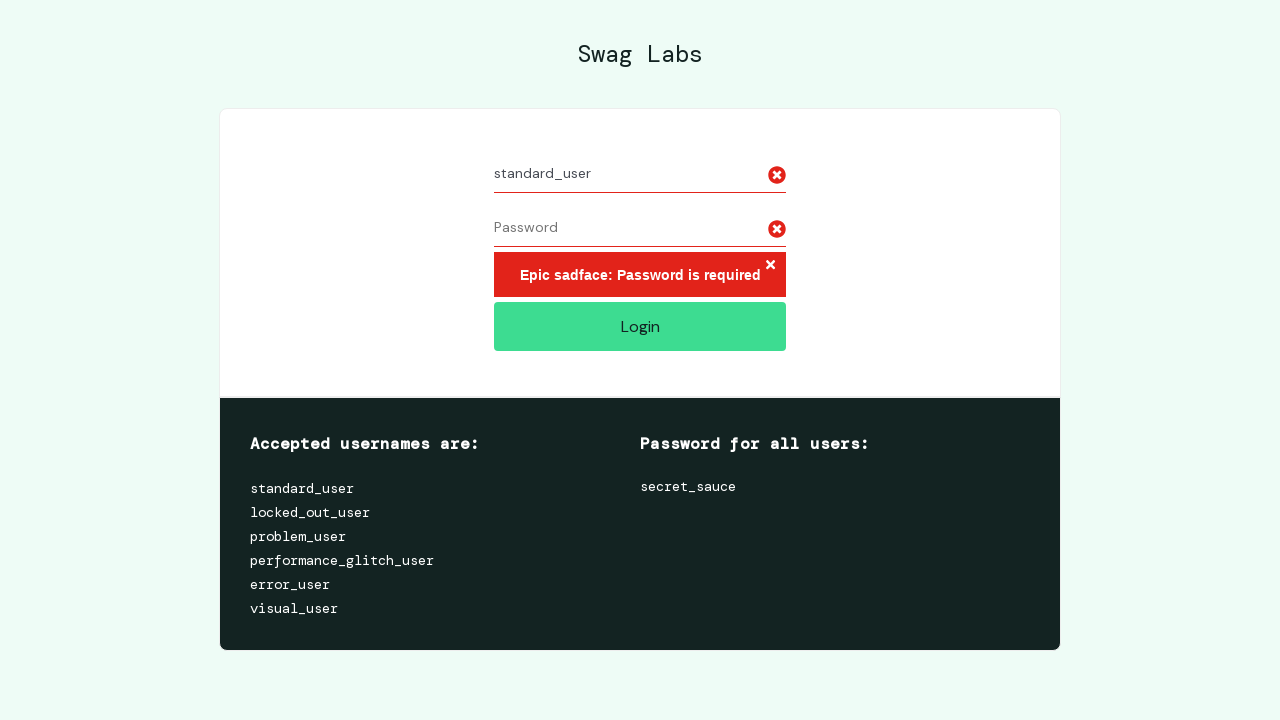